Tests that the counter displays the correct number of todo items

Starting URL: https://demo.playwright.dev/todomvc

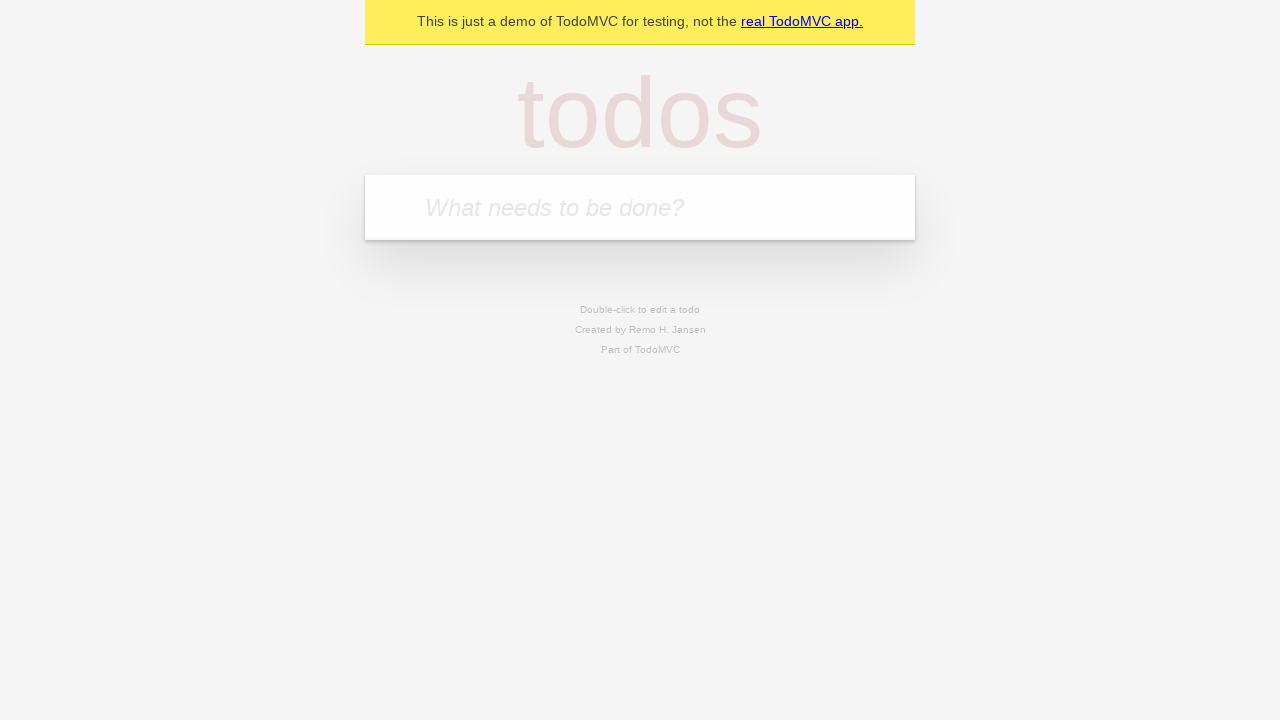

Navigated to TodoMVC demo application
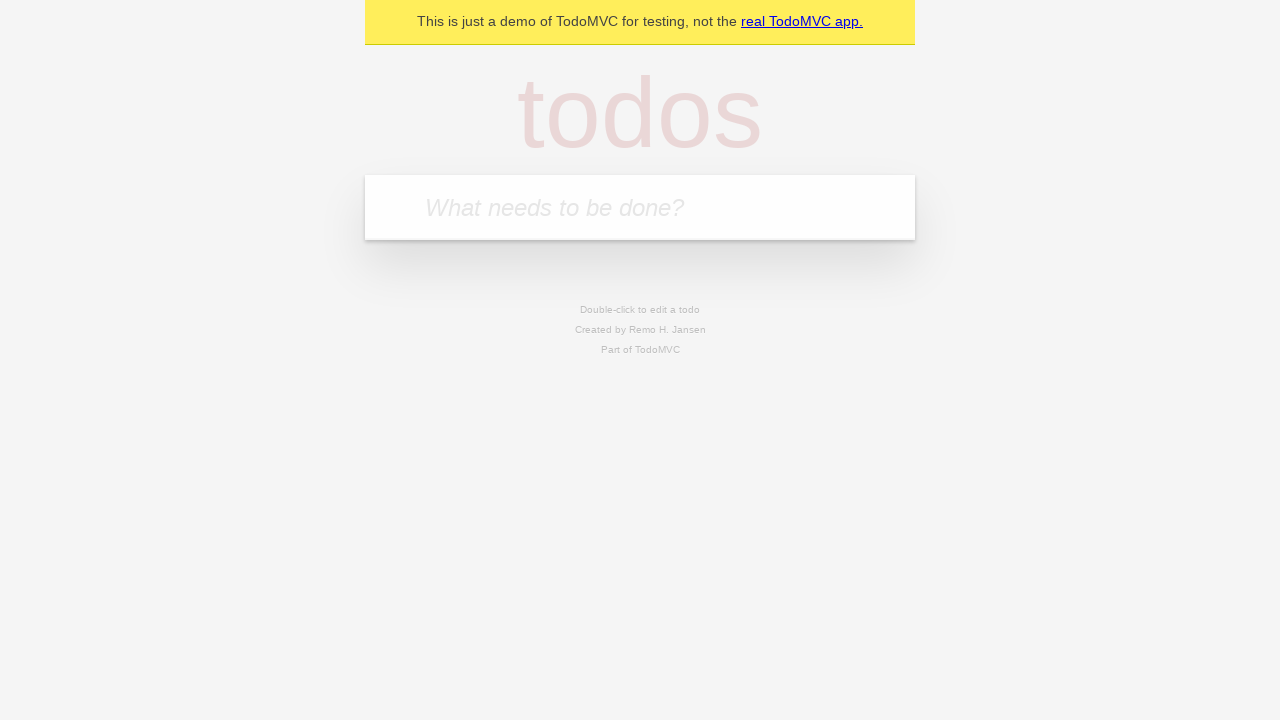

Located the todo input field
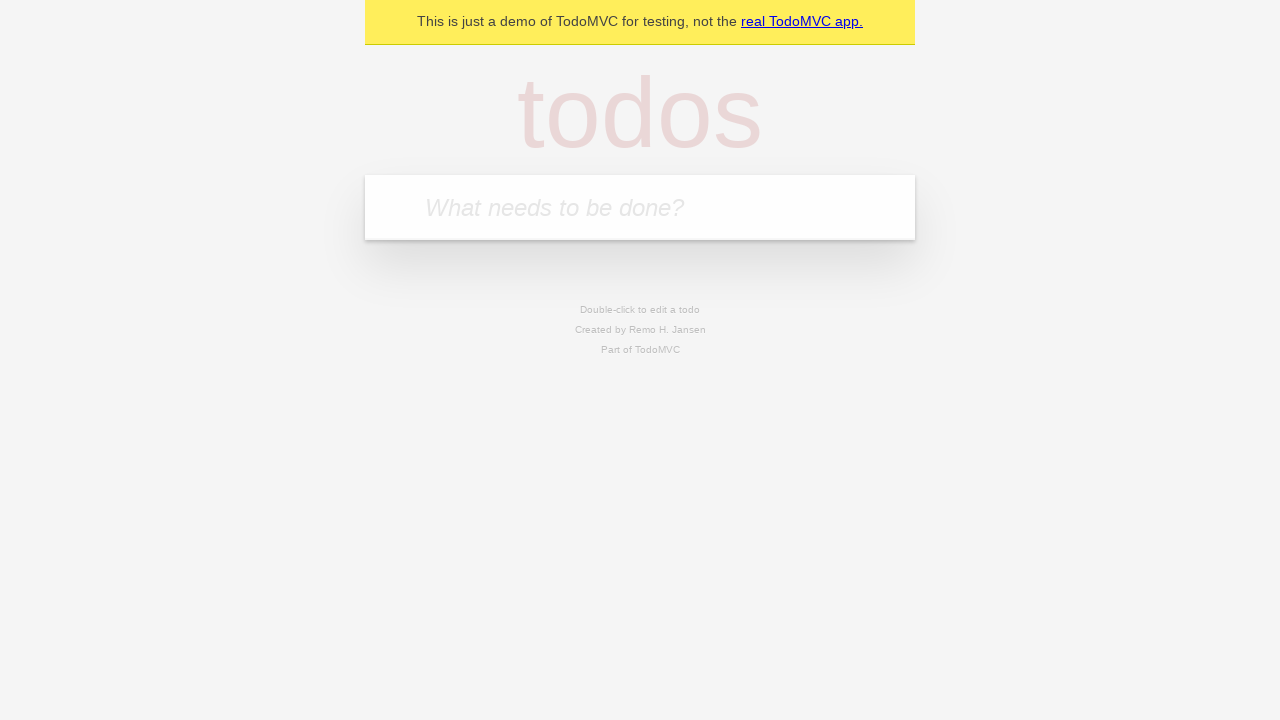

Filled input field with 'buy some cheese' on internal:attr=[placeholder="What needs to be done?"i]
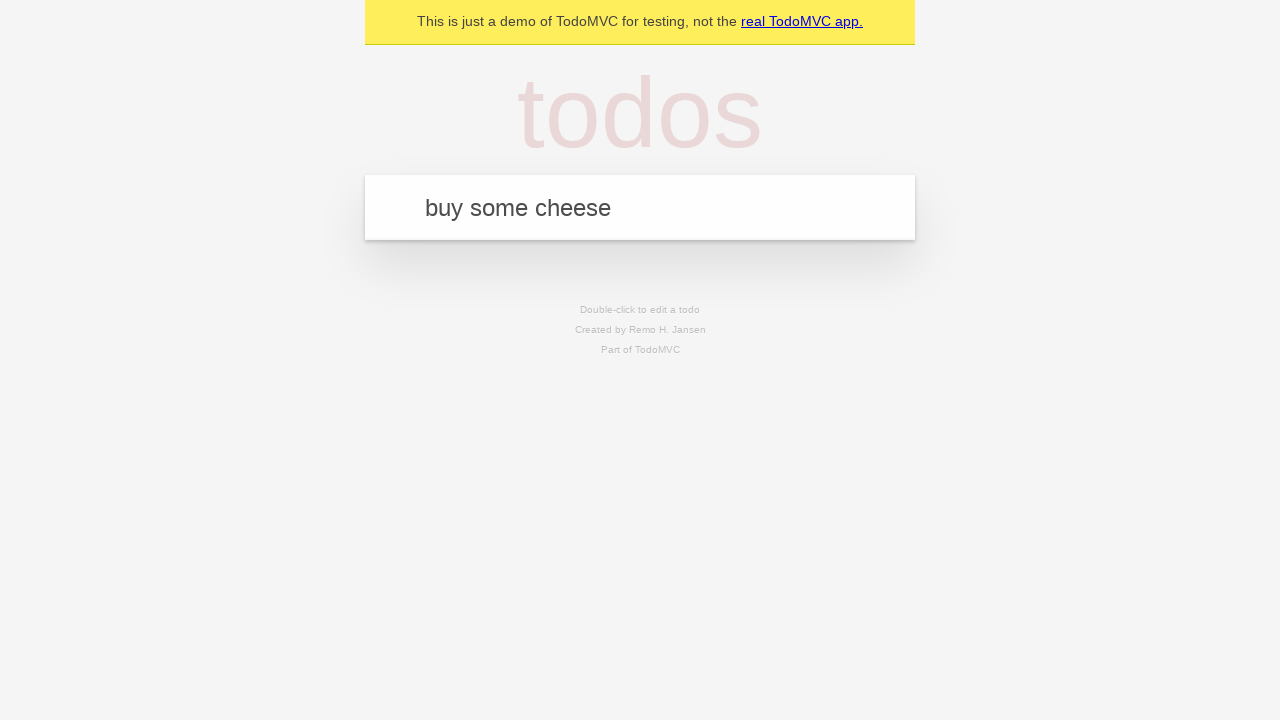

Pressed Enter to create first todo item on internal:attr=[placeholder="What needs to be done?"i]
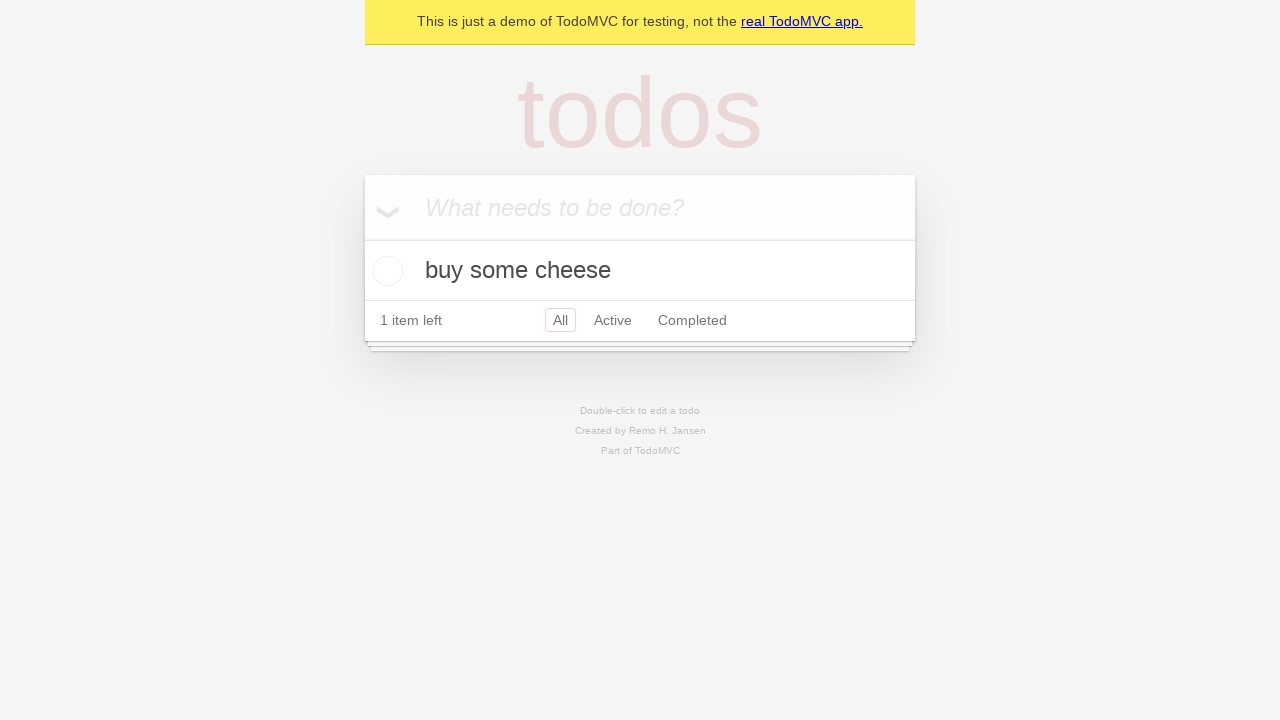

Todo counter updated after creating first item
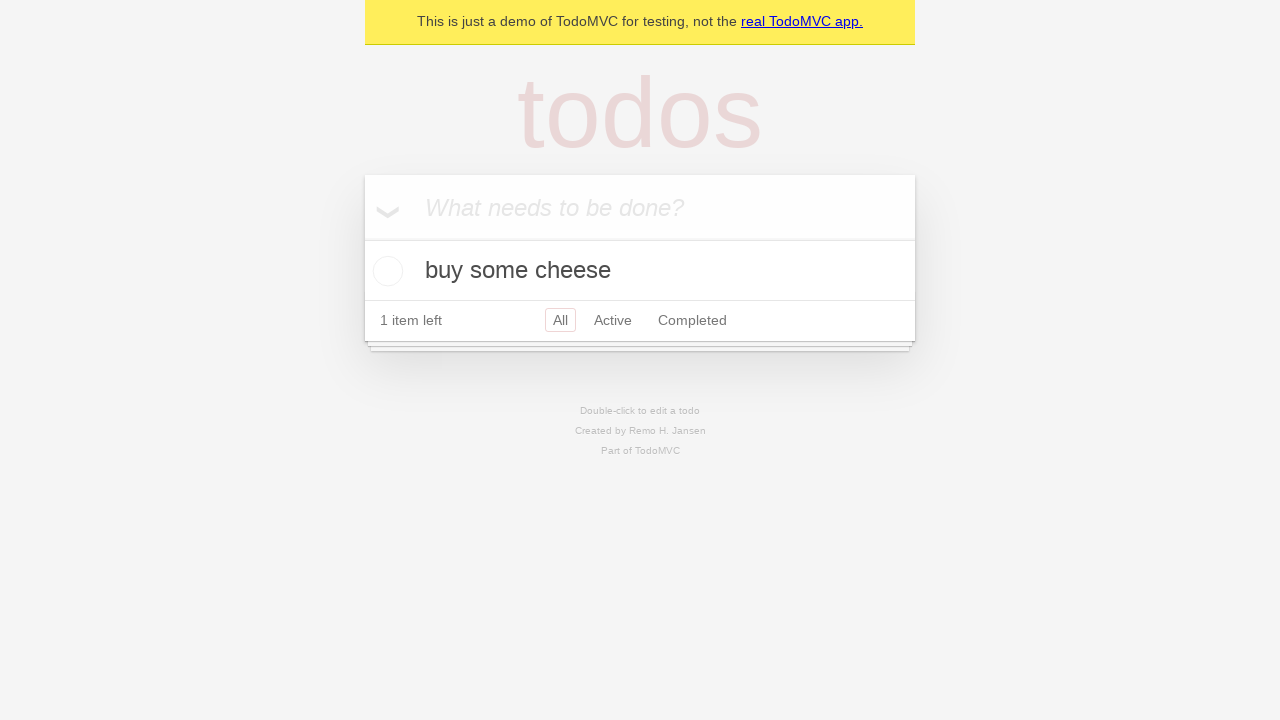

Filled input field with 'feed the cat' on internal:attr=[placeholder="What needs to be done?"i]
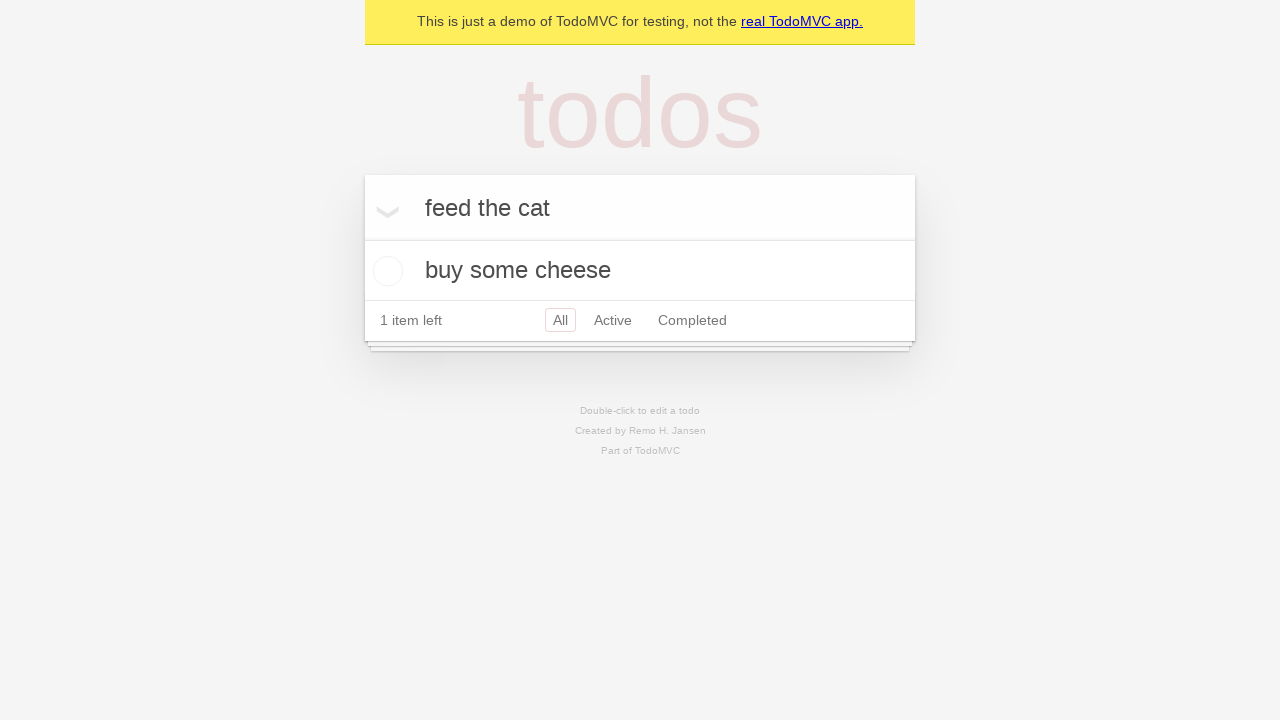

Pressed Enter to create second todo item on internal:attr=[placeholder="What needs to be done?"i]
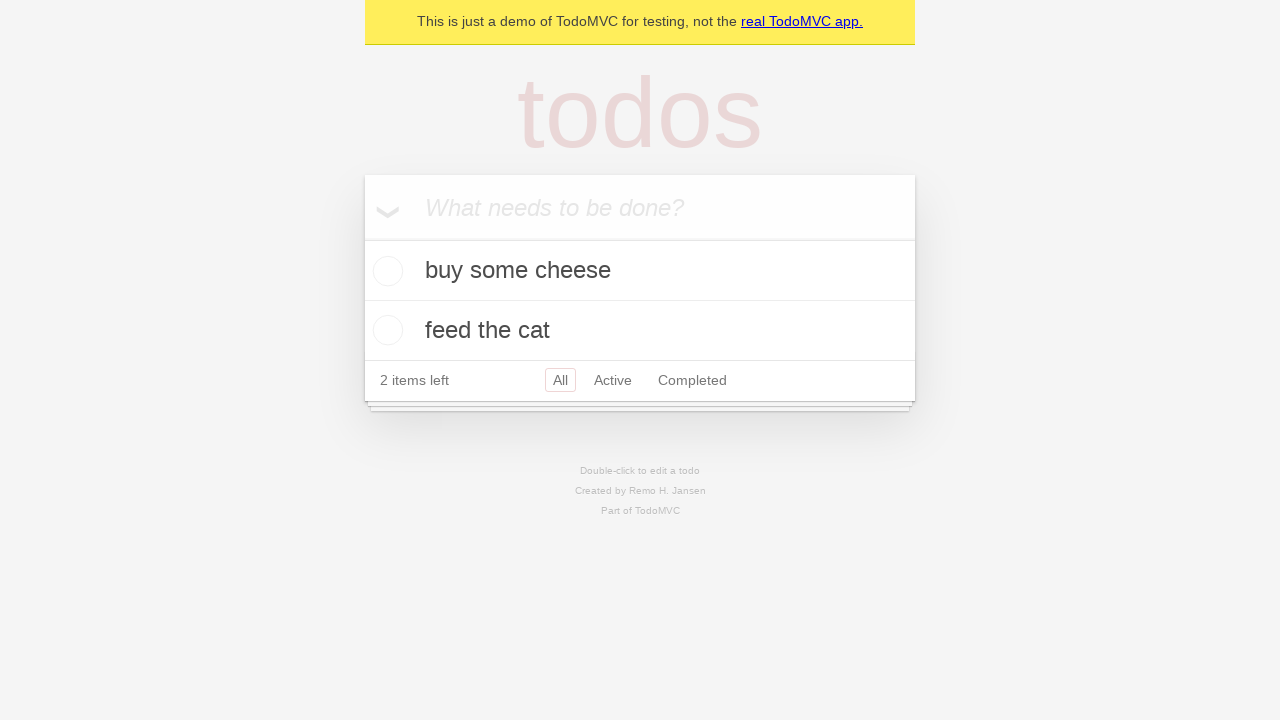

Second todo item loaded - counter now displays 2 items
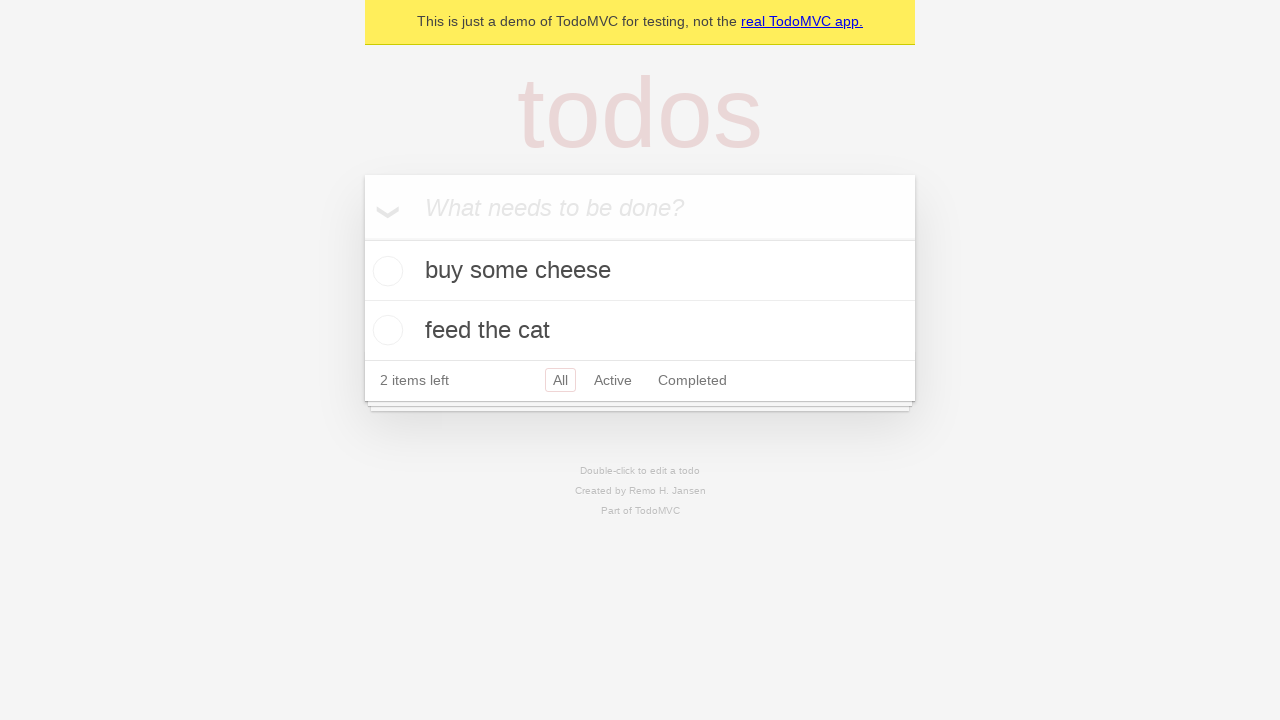

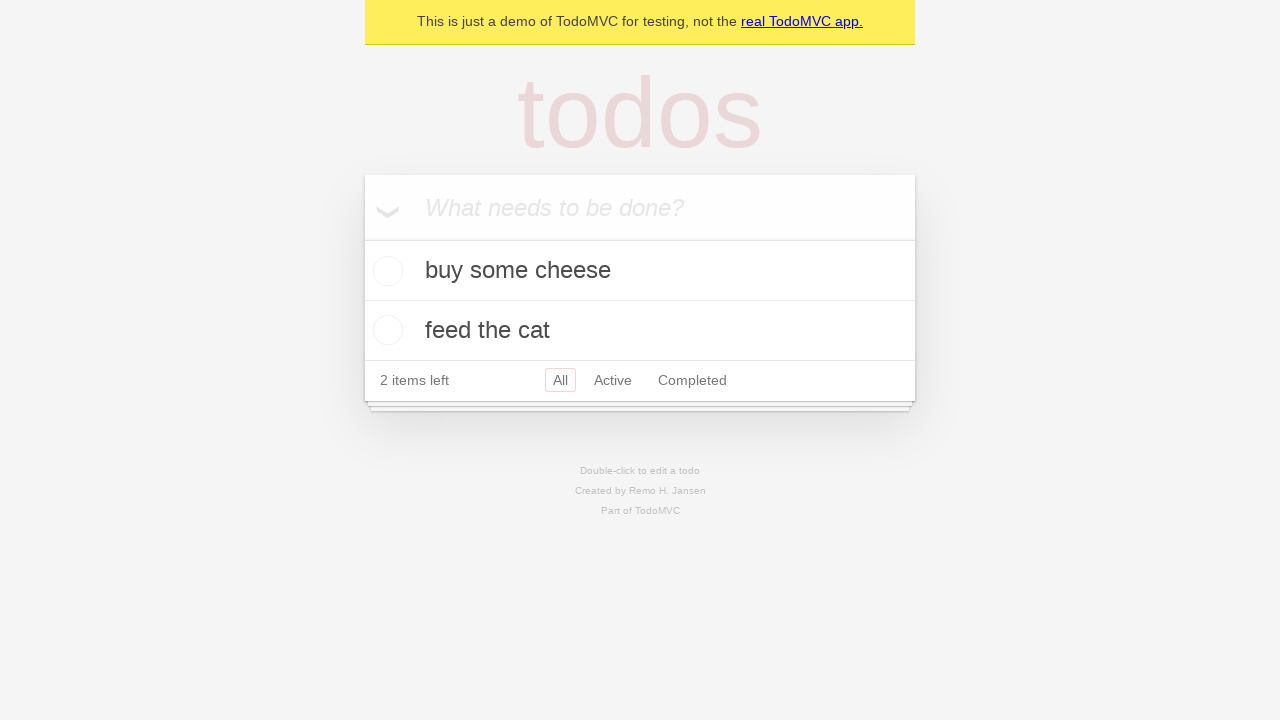